Tests browser back button navigation between All, Active, and Completed filter views

Starting URL: https://demo.playwright.dev/todomvc

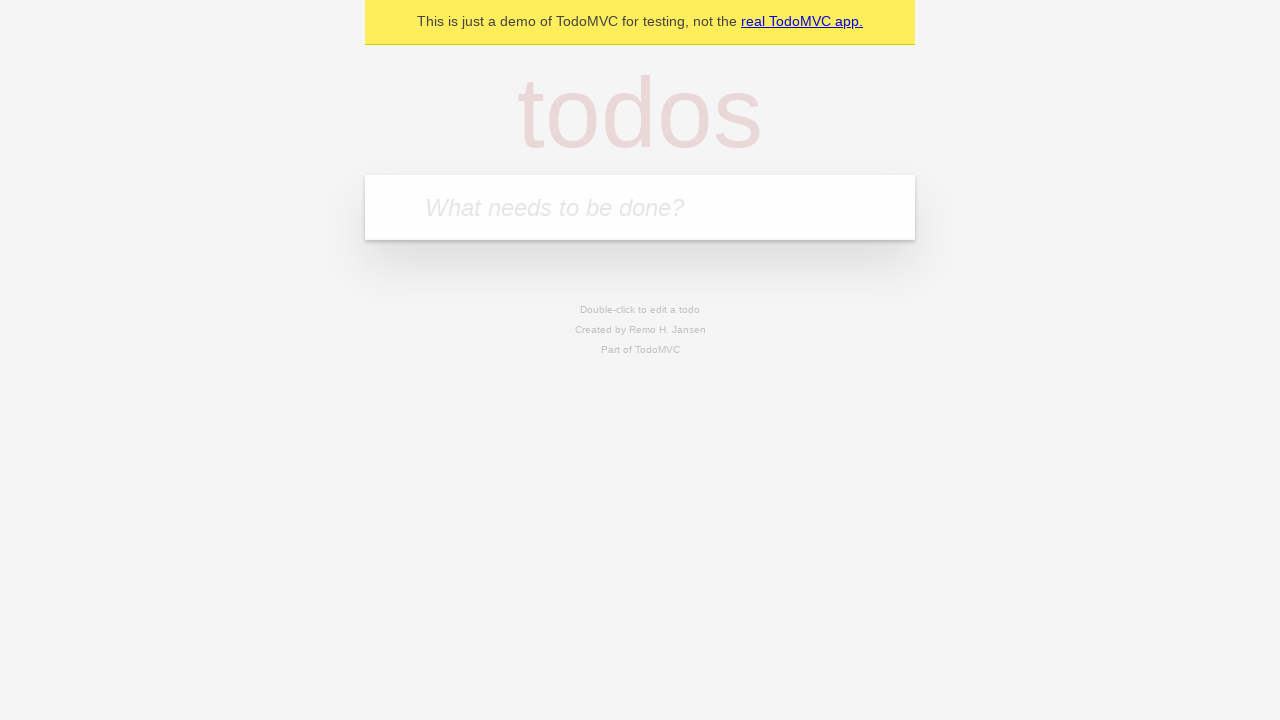

Filled first todo input with 'buy some cheese' on internal:attr=[placeholder="What needs to be done?"i]
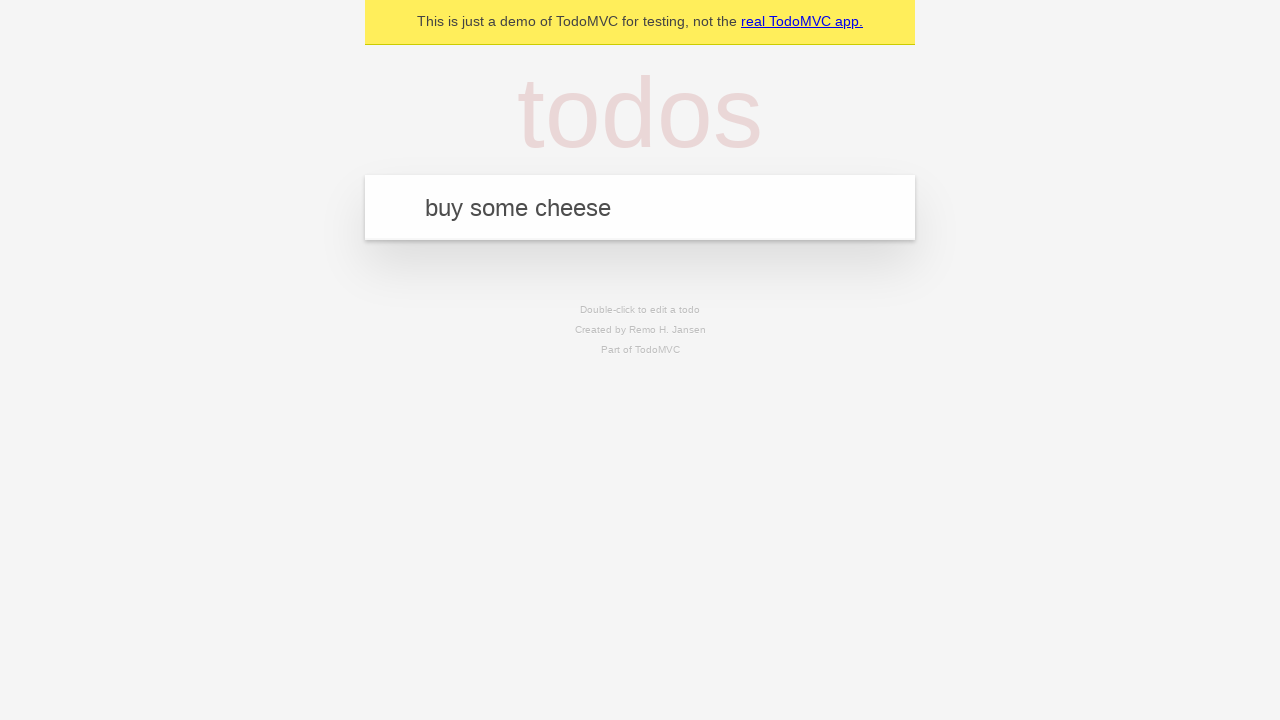

Pressed Enter to create first todo on internal:attr=[placeholder="What needs to be done?"i]
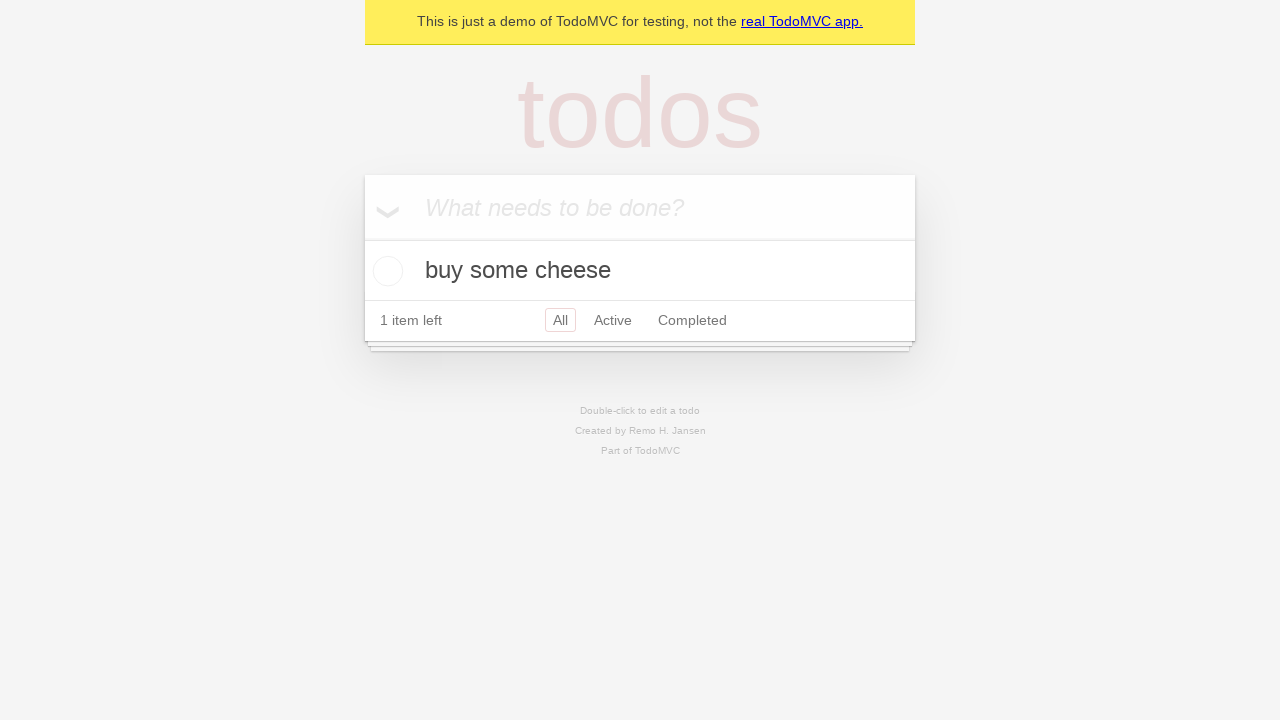

Filled second todo input with 'feed the cat' on internal:attr=[placeholder="What needs to be done?"i]
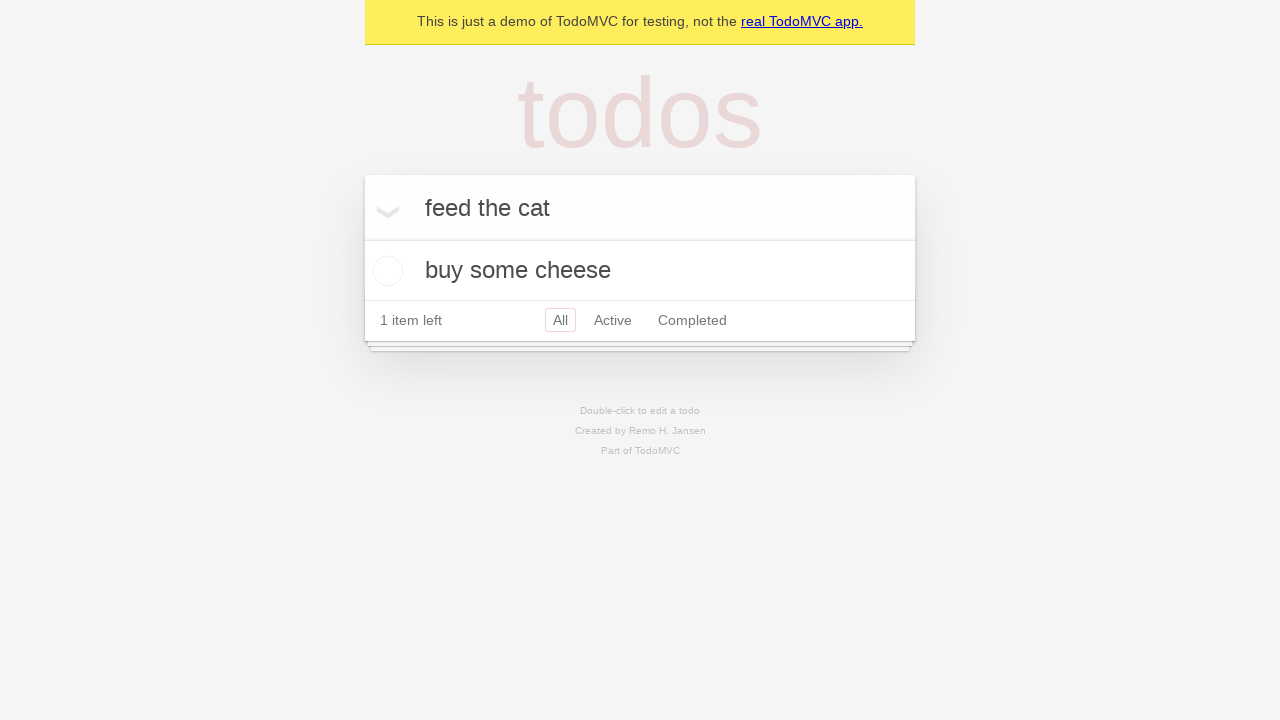

Pressed Enter to create second todo on internal:attr=[placeholder="What needs to be done?"i]
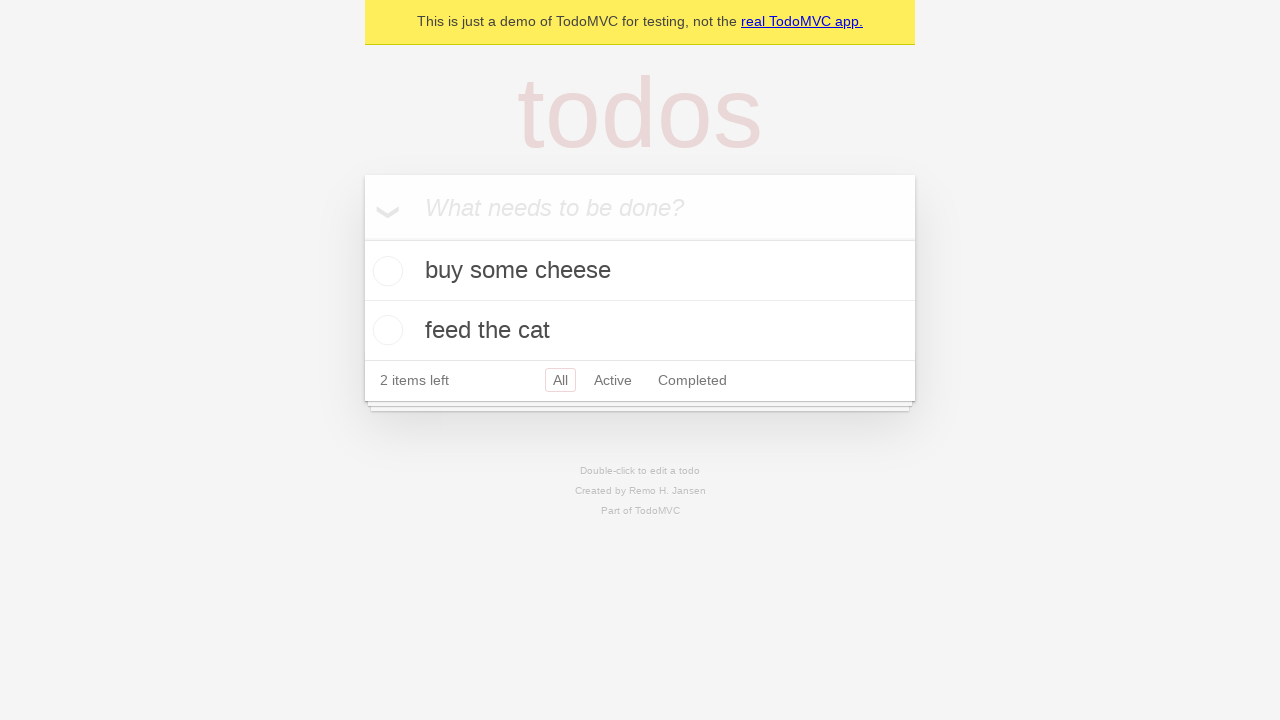

Filled third todo input with 'book a doctors appointment' on internal:attr=[placeholder="What needs to be done?"i]
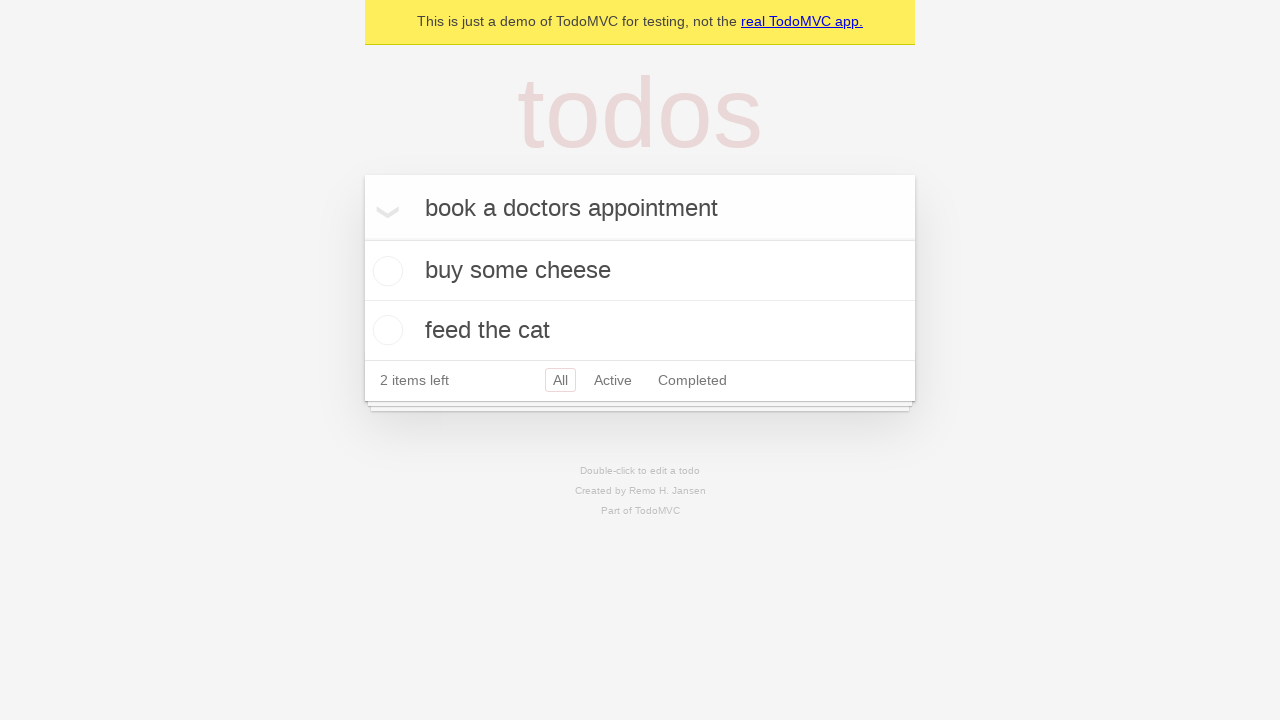

Pressed Enter to create third todo on internal:attr=[placeholder="What needs to be done?"i]
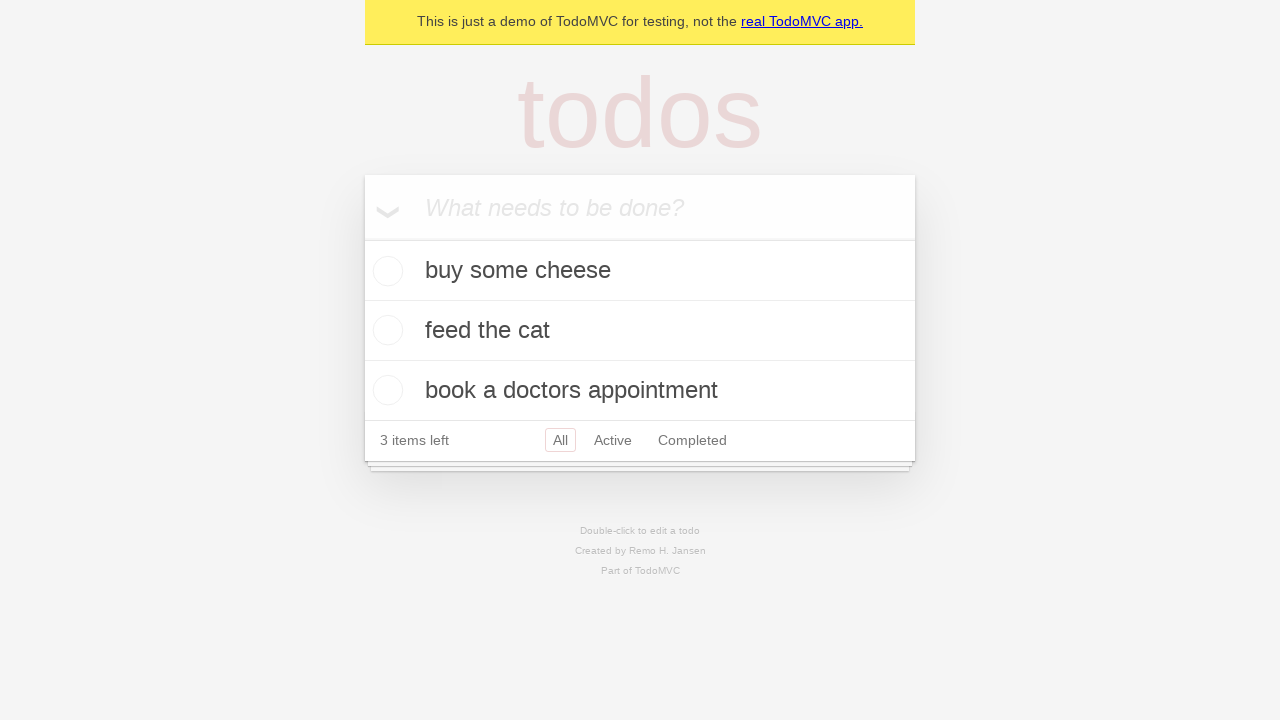

Checked the second todo item checkbox at (385, 330) on internal:testid=[data-testid="todo-item"s] >> nth=1 >> internal:role=checkbox
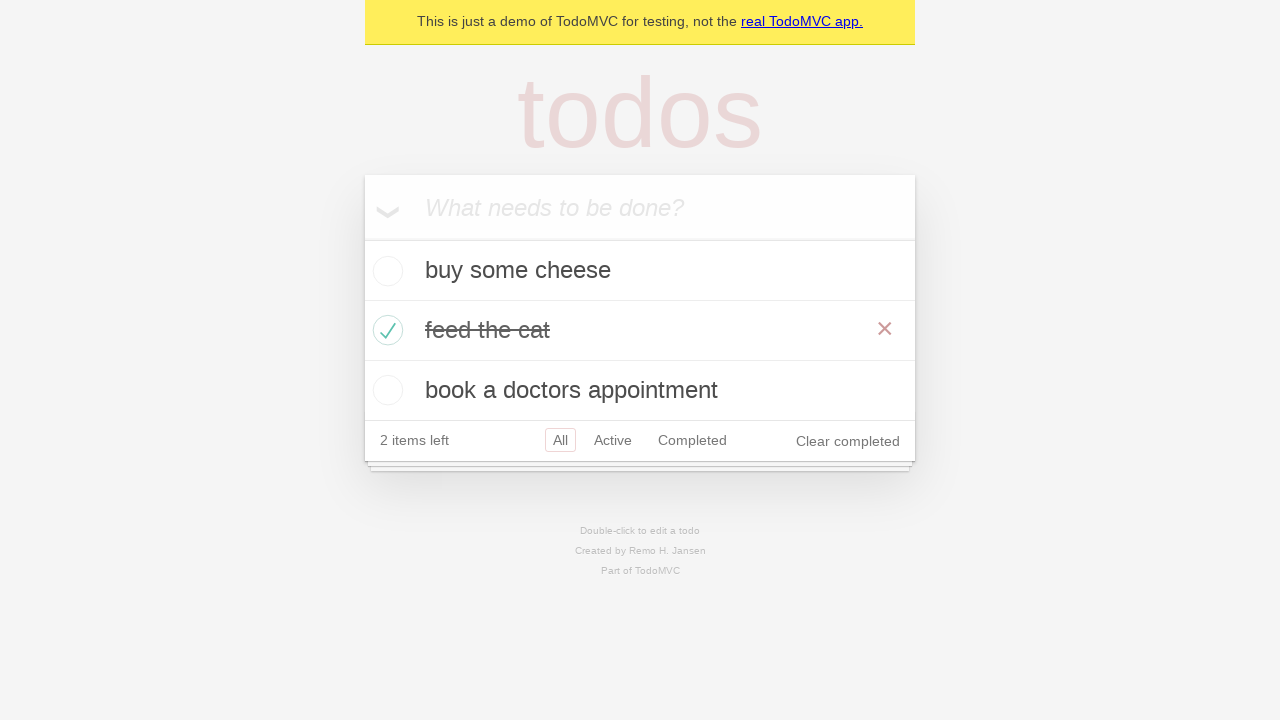

Clicked All filter to show all todos at (560, 440) on internal:role=link[name="All"i]
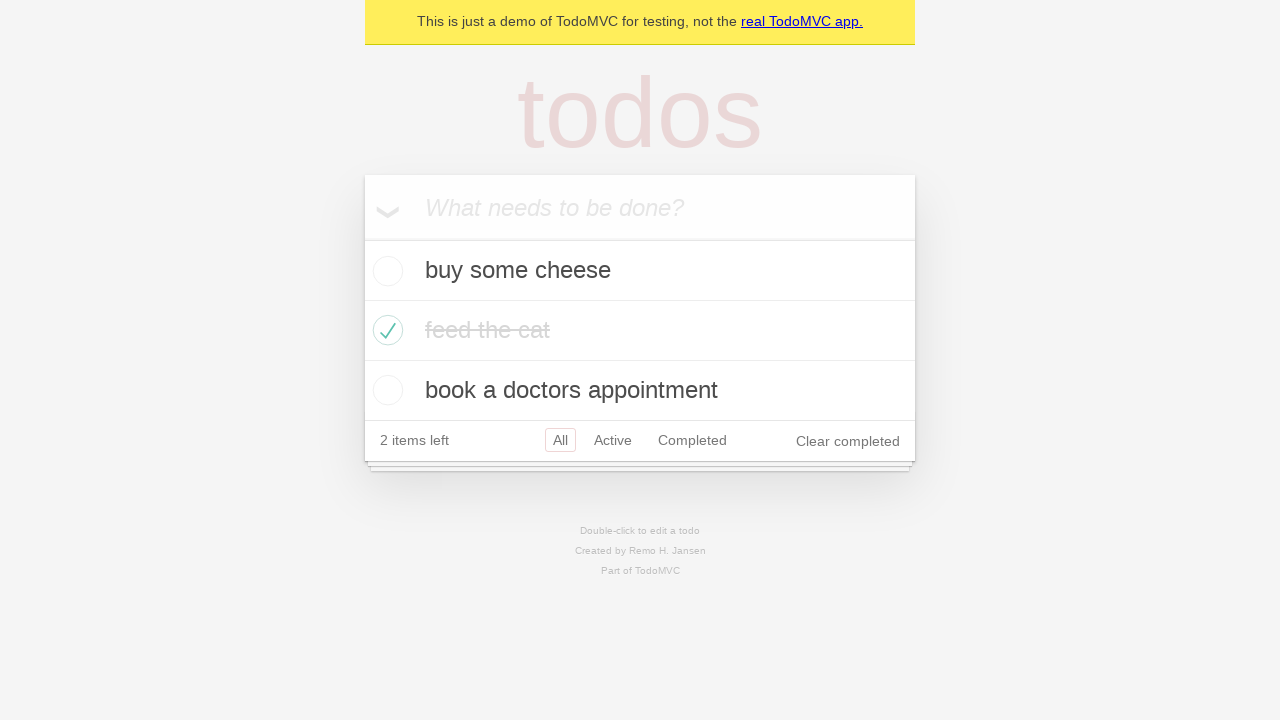

Clicked Active filter to show only active todos at (613, 440) on internal:role=link[name="Active"i]
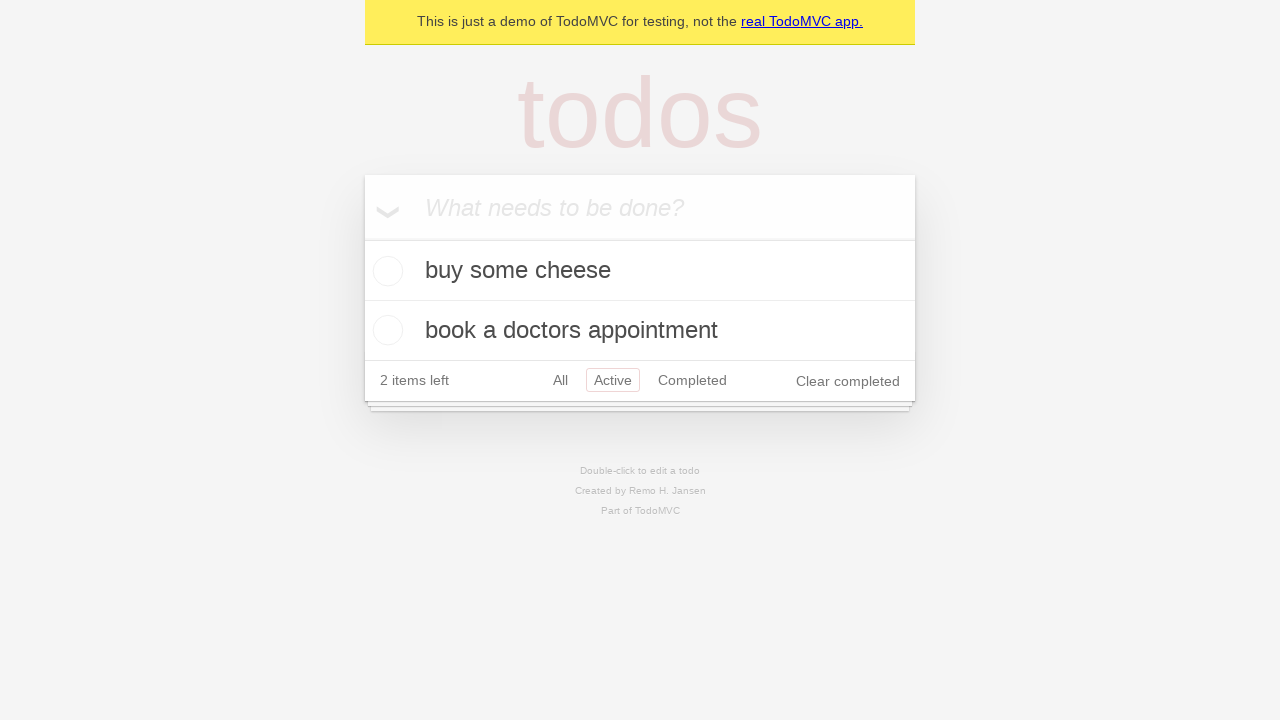

Clicked Completed filter to show only completed todos at (692, 380) on internal:role=link[name="Completed"i]
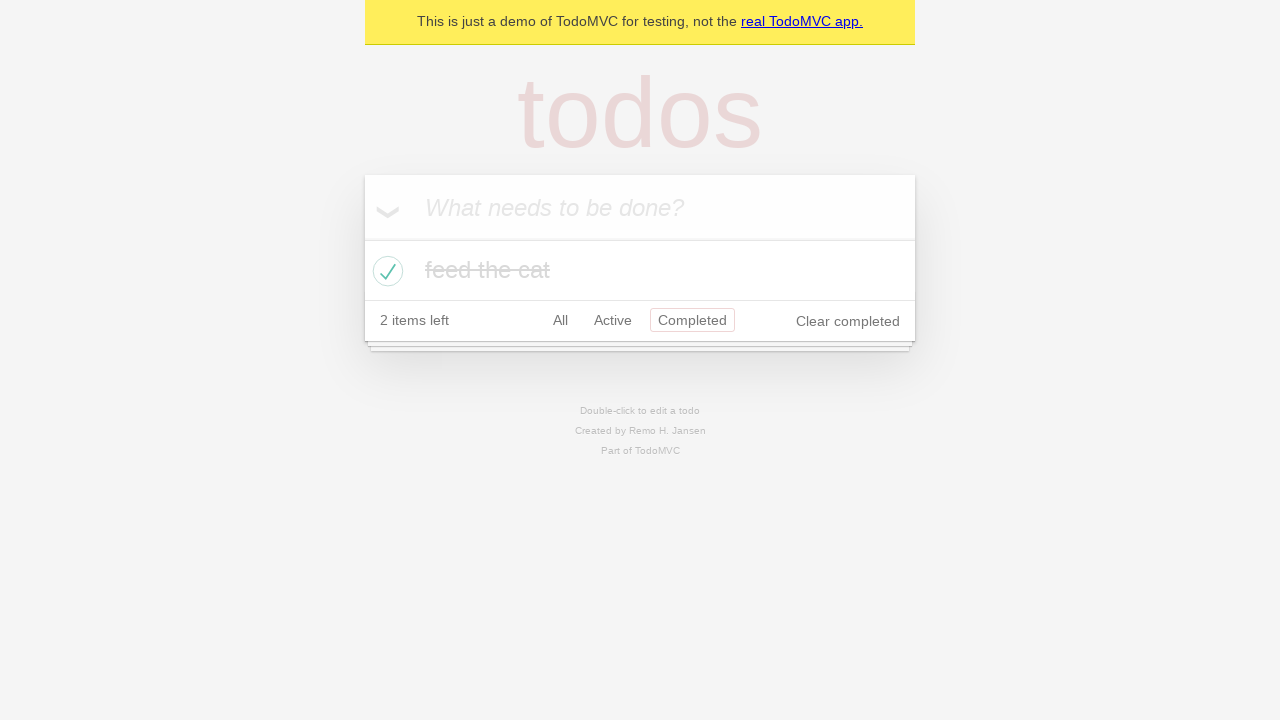

Navigated back to Active filter view using browser back button
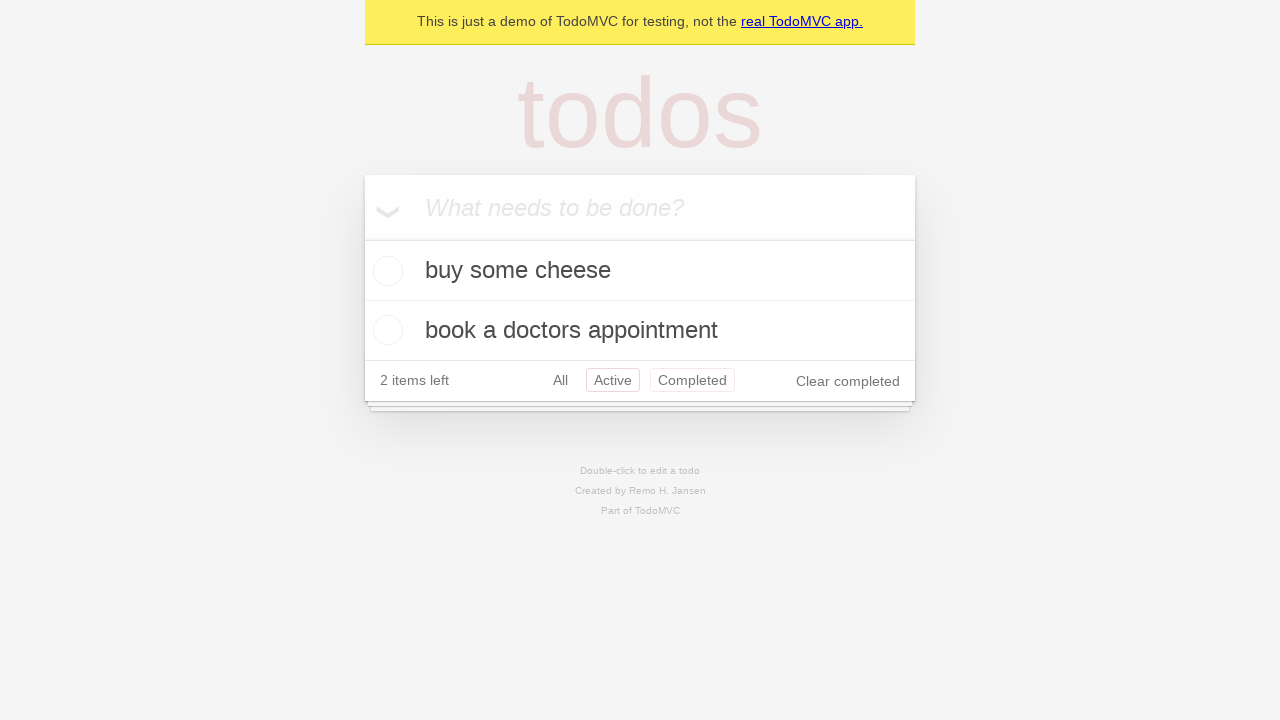

Navigated back to All filter view using browser back button
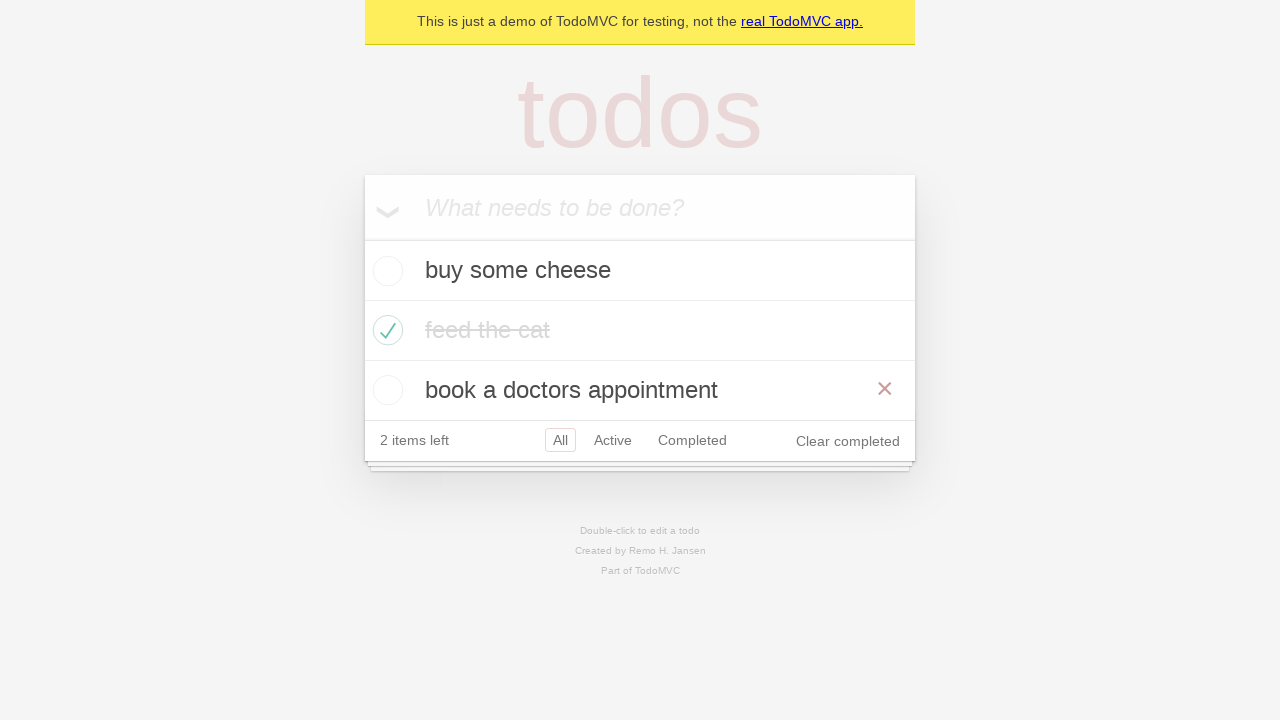

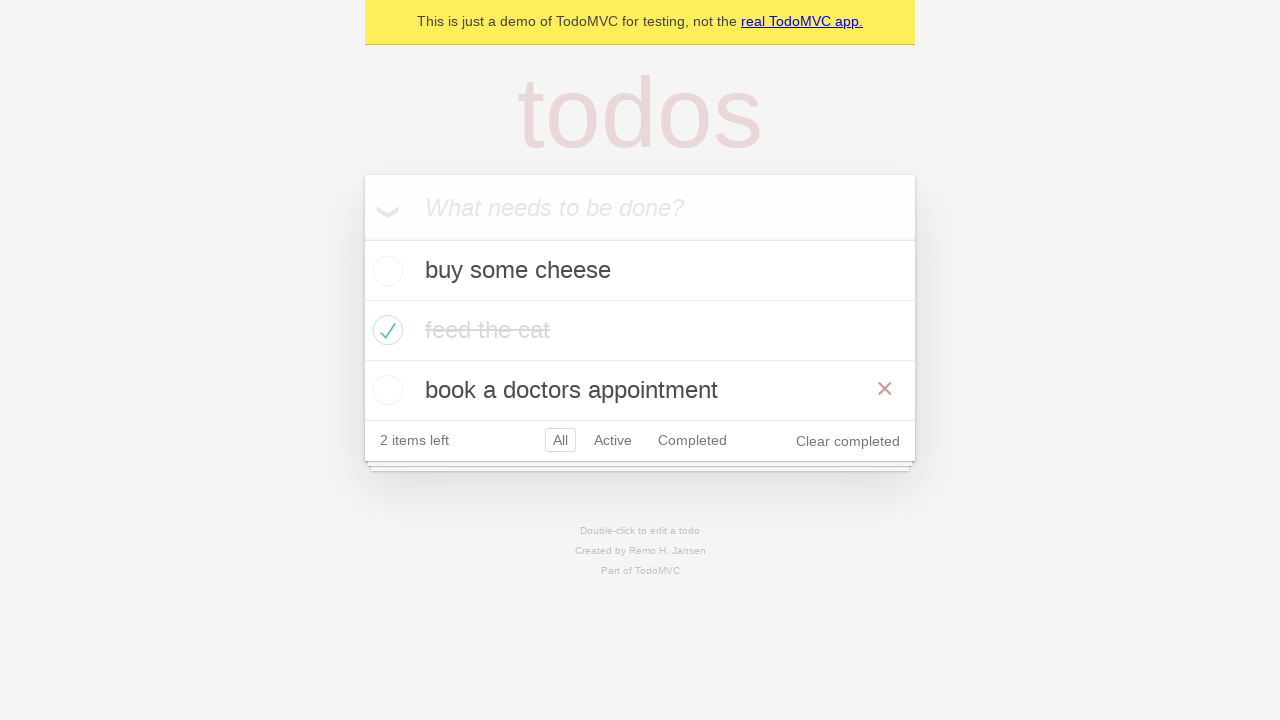